Tests the search functionality on Python.org by entering a search term in the search bar and submitting the search form, then verifying the URL contains the search query.

Starting URL: https://www.python.org

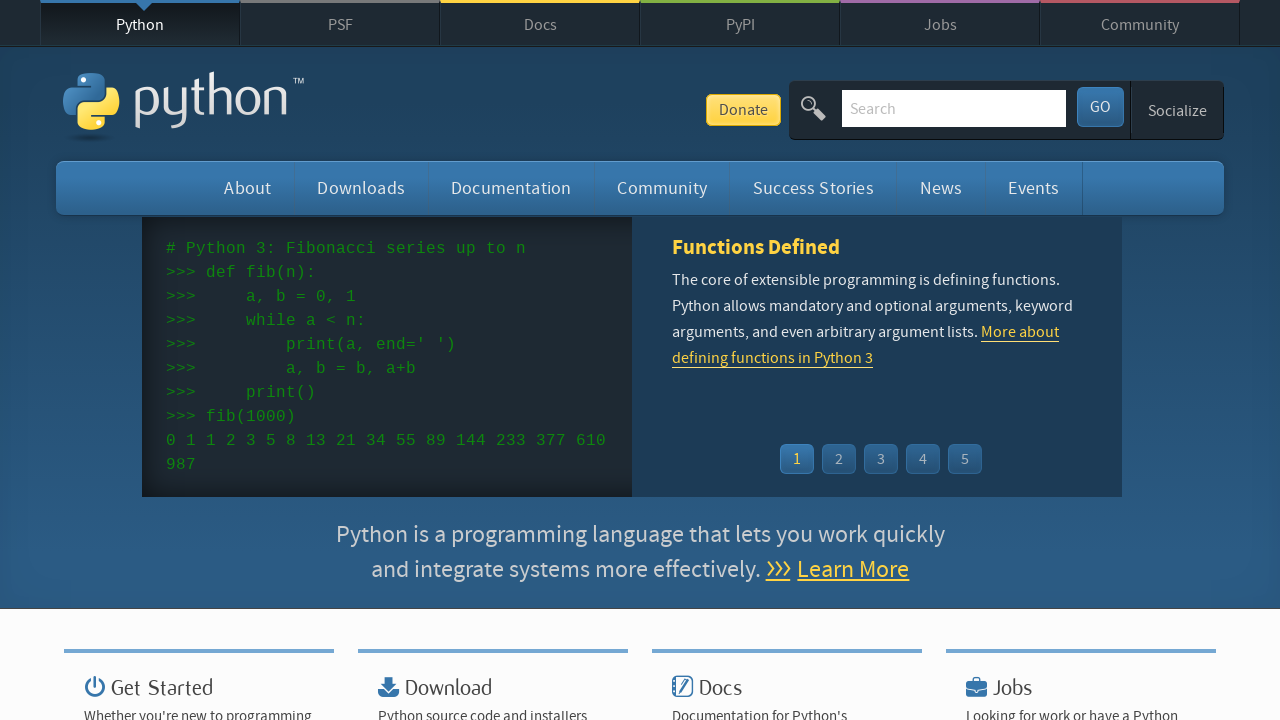

Filled search bar with 'python' on input[name='q']
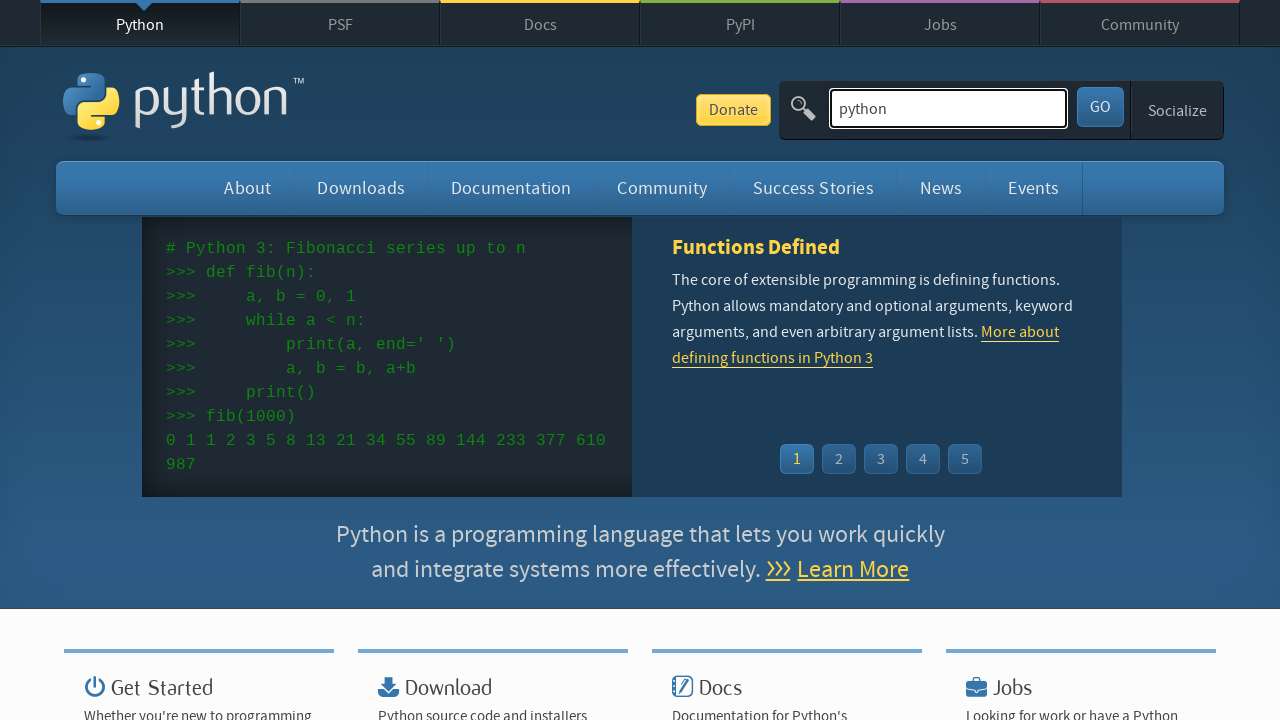

Pressed Enter to submit search form on input[name='q']
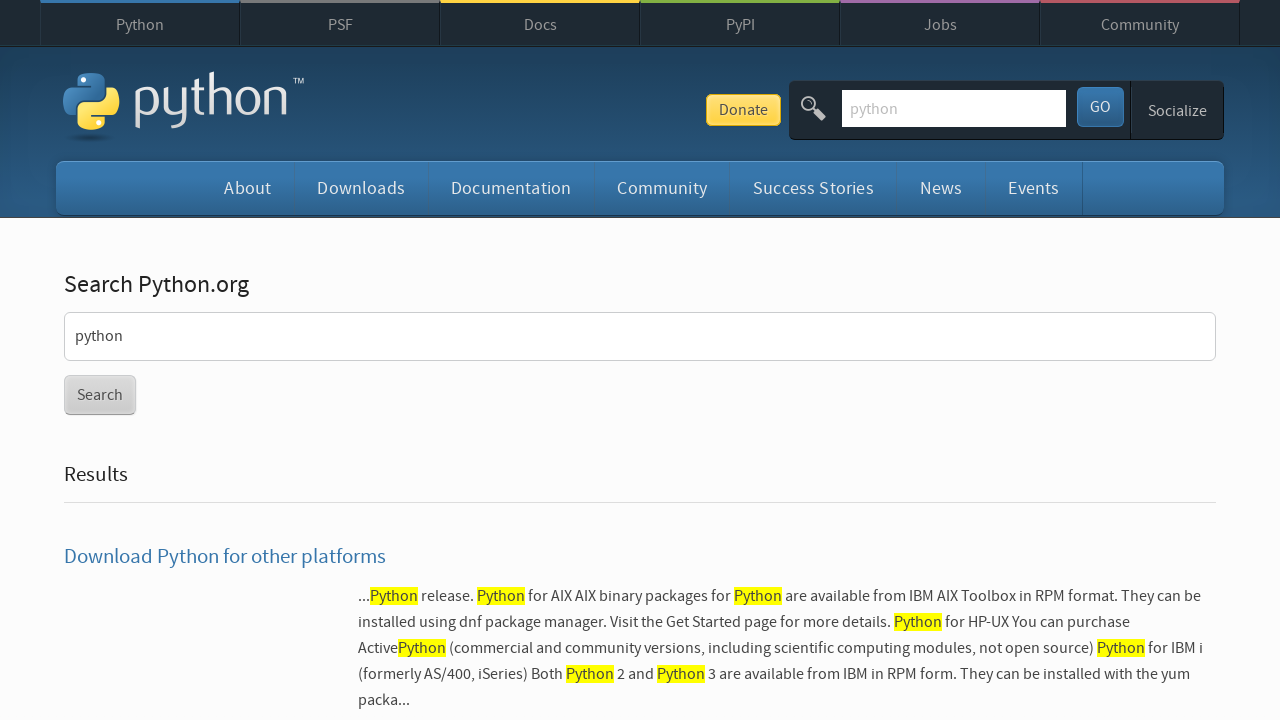

Navigated to search results page with query parameter 'q=python'
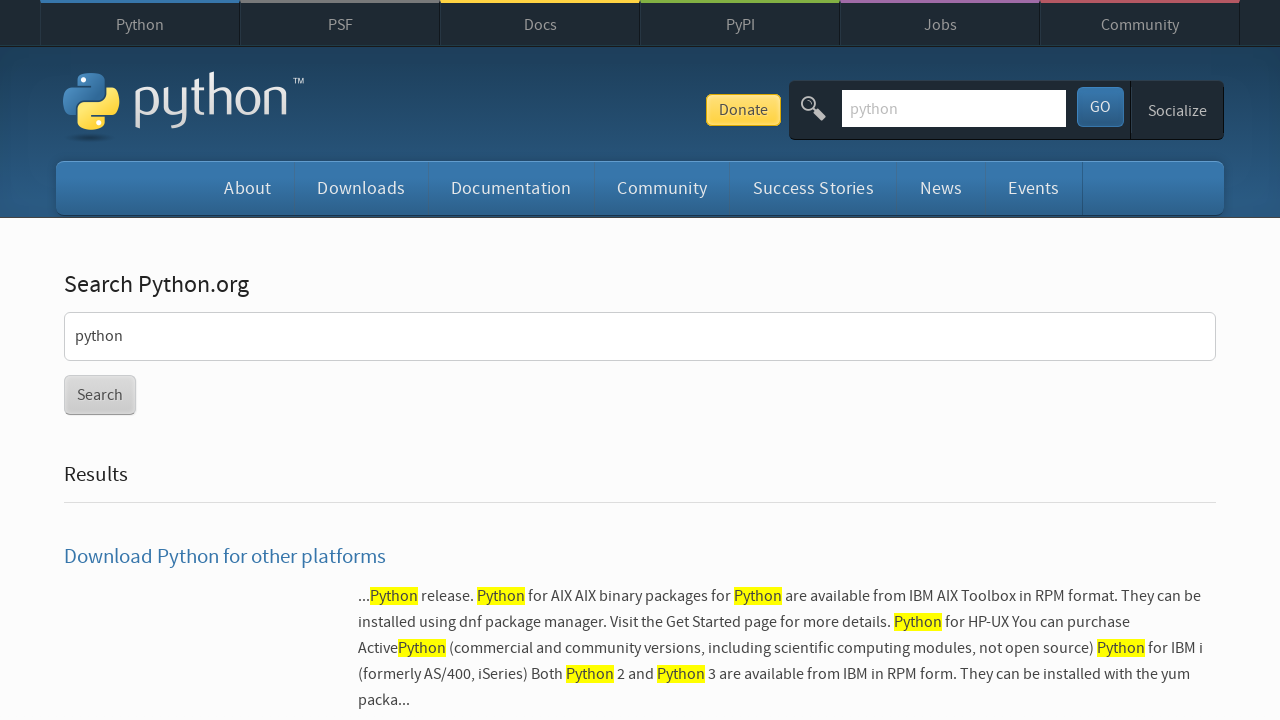

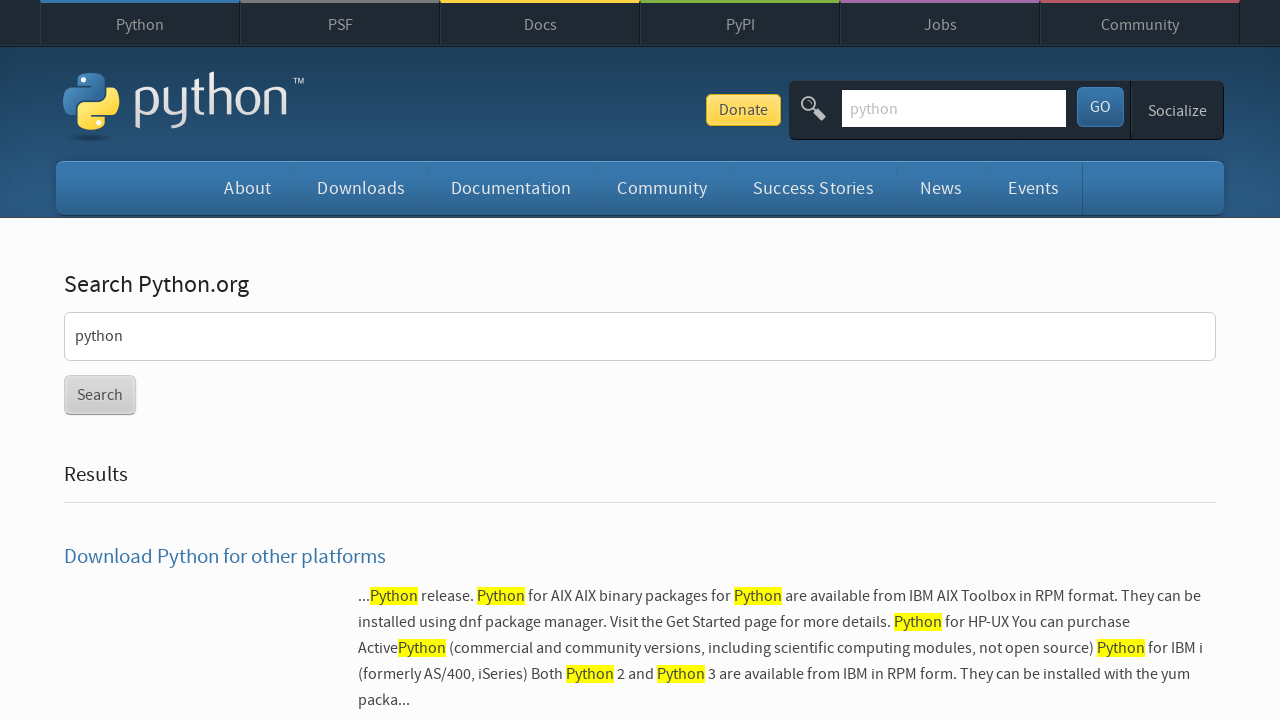